Fills out the student registration practice form with minimum required fields (first name, last name, gender, phone number) and verifies the submitted data.

Starting URL: https://demoqa.com/automation-practice-form

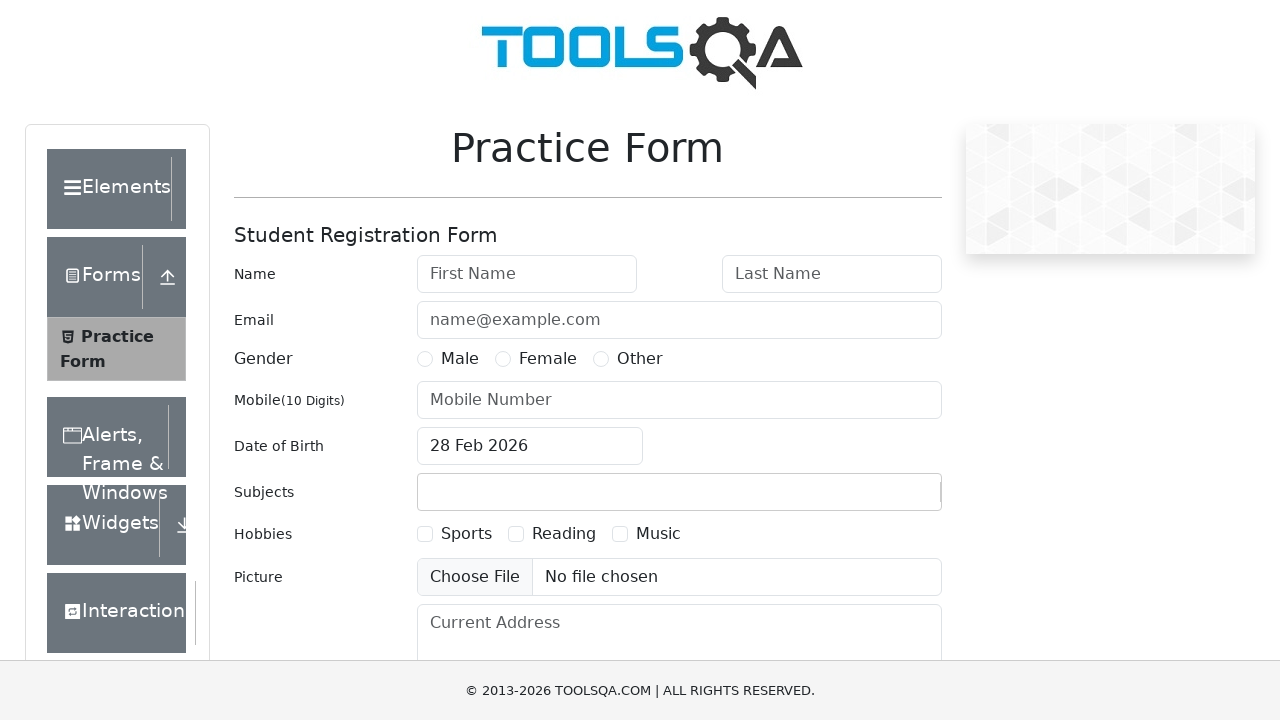

Filled first name field with 'Irina' on #firstName
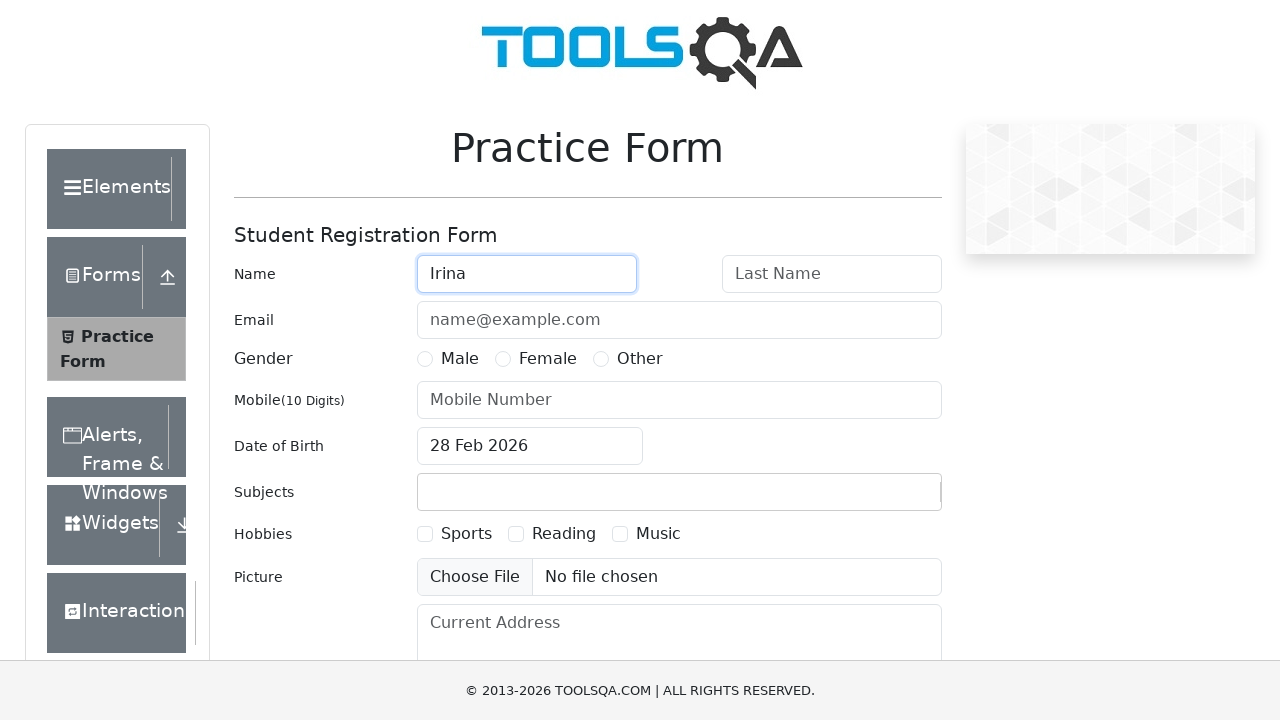

Filled last name field with 'Petrova' on #lastName
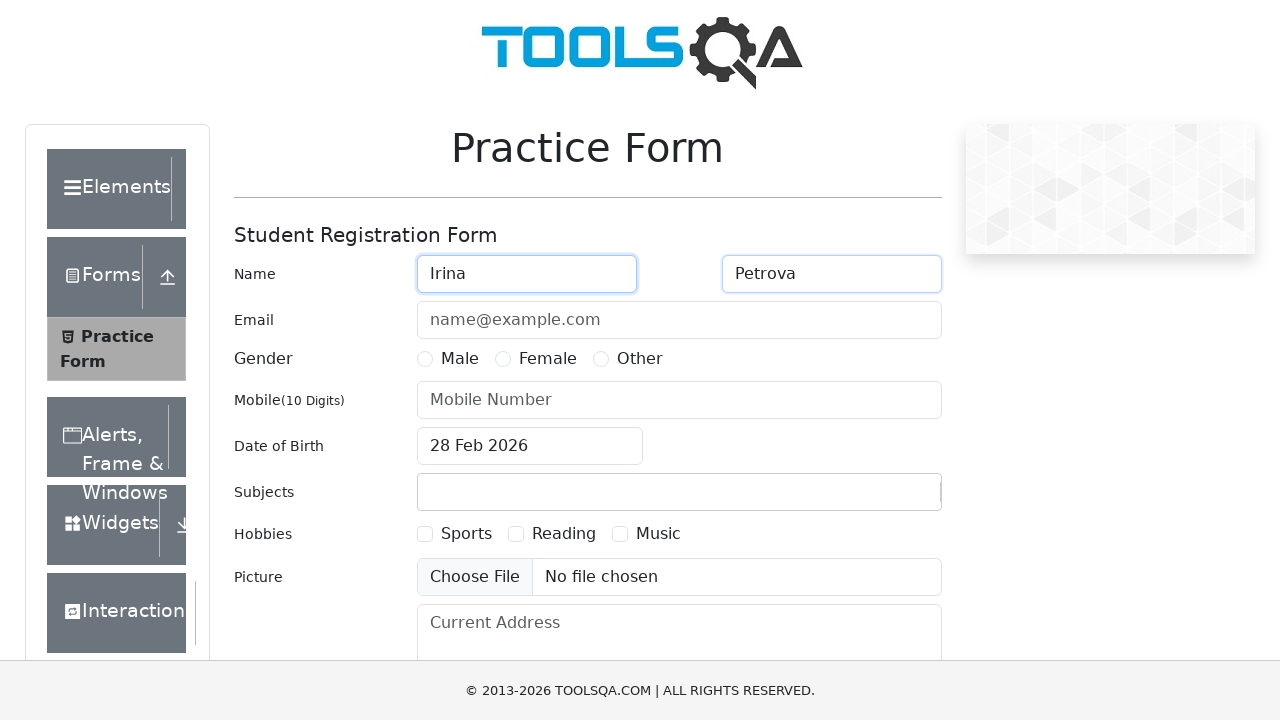

Selected Female gender option at (548, 359) on label[for='gender-radio-2']
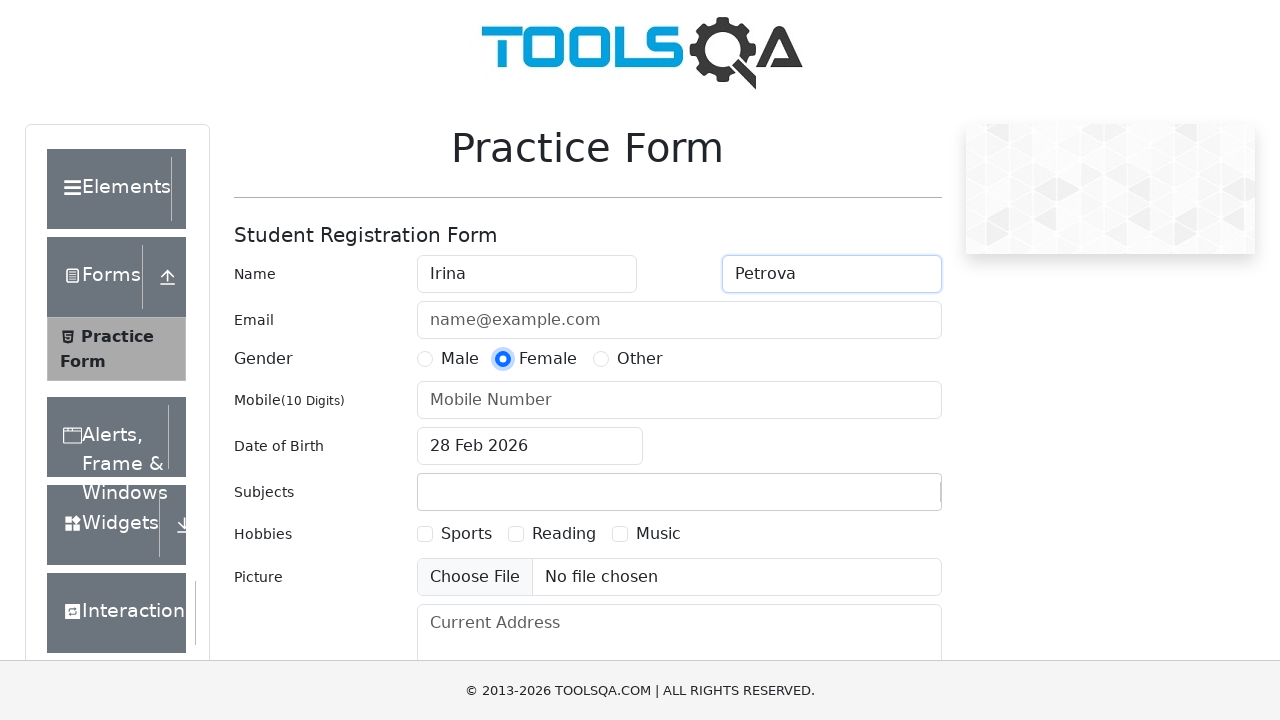

Filled phone number field with '1234567889' on #userNumber
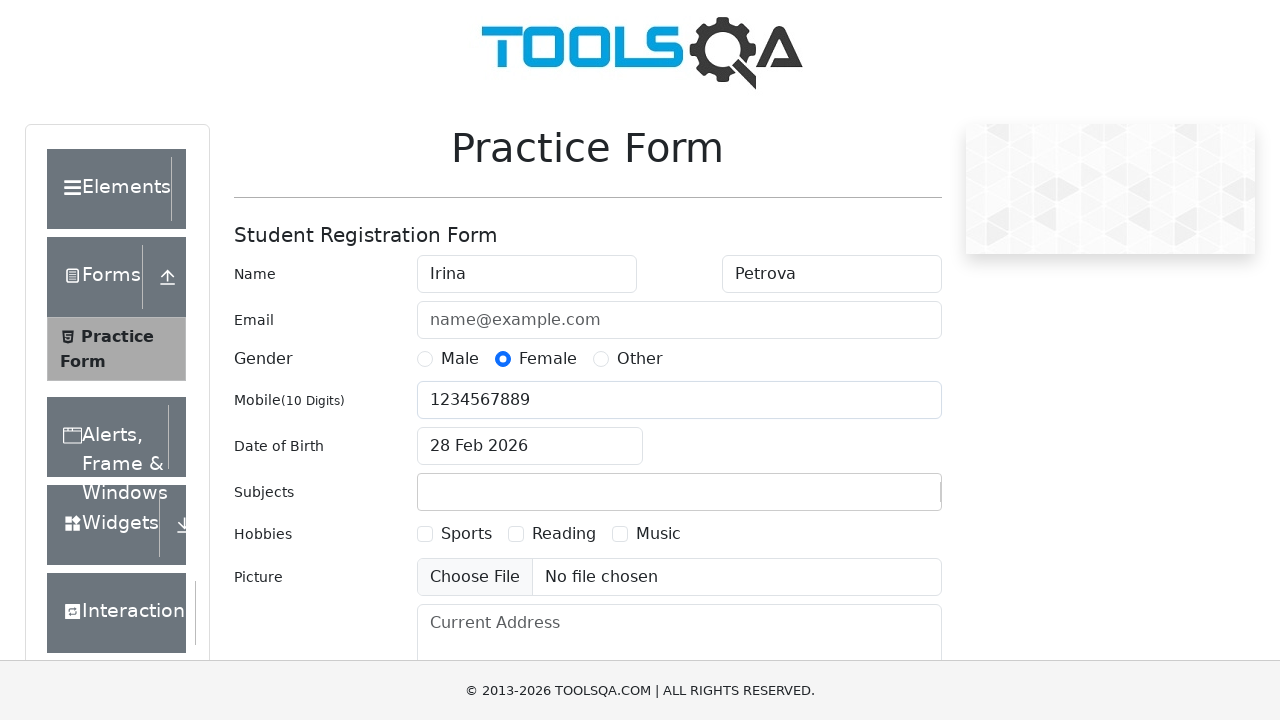

Clicked submit button to submit the form at (885, 499) on #submit
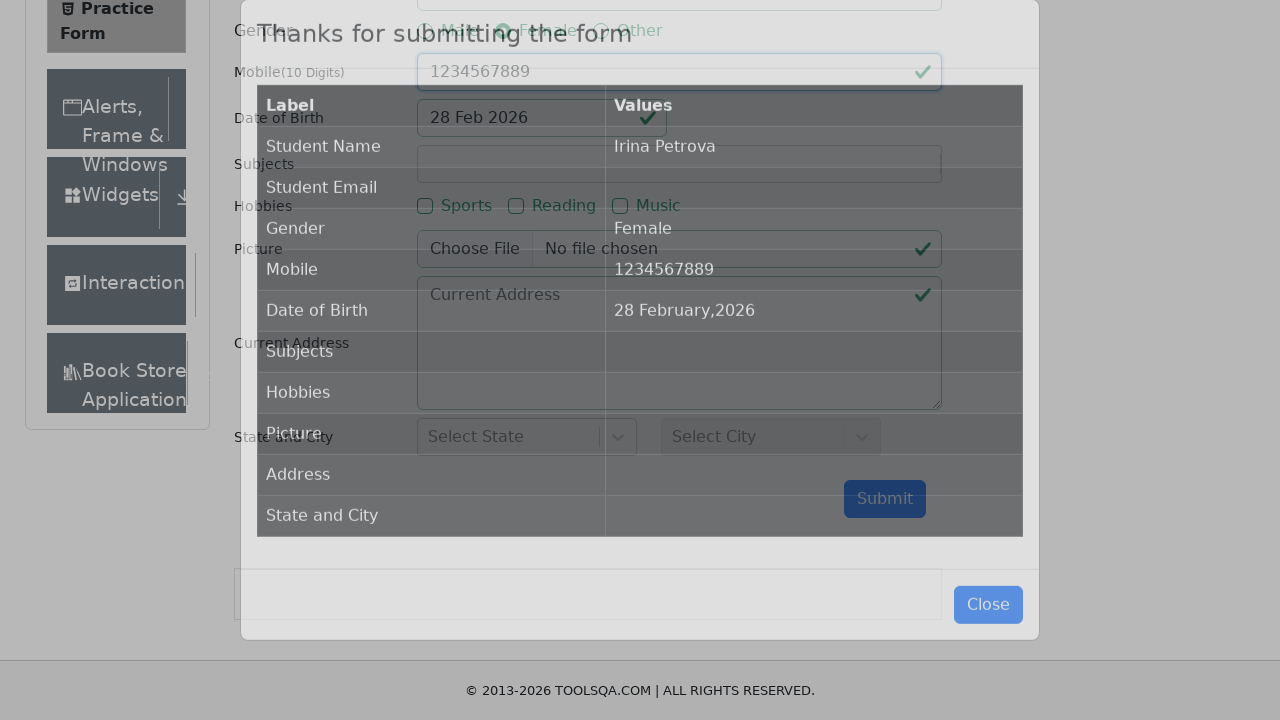

Results modal appeared
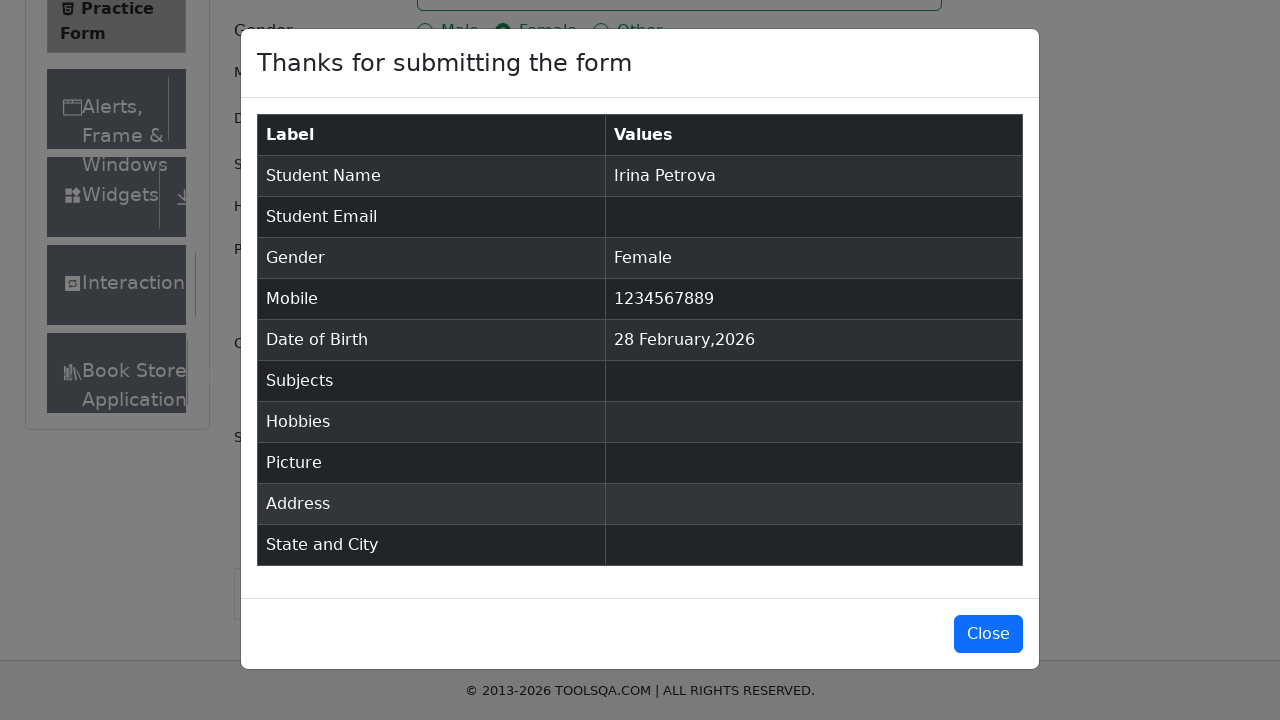

Verified submitted data displayed correctly with name 'Irina Petrova'
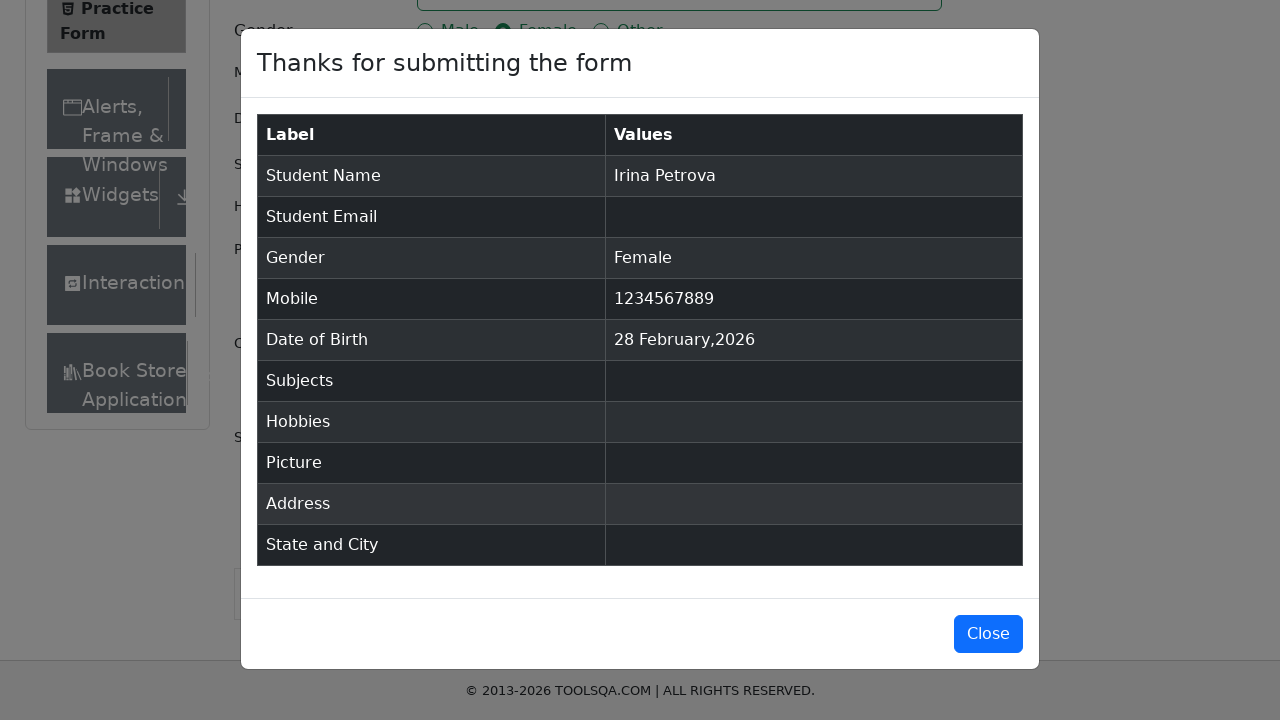

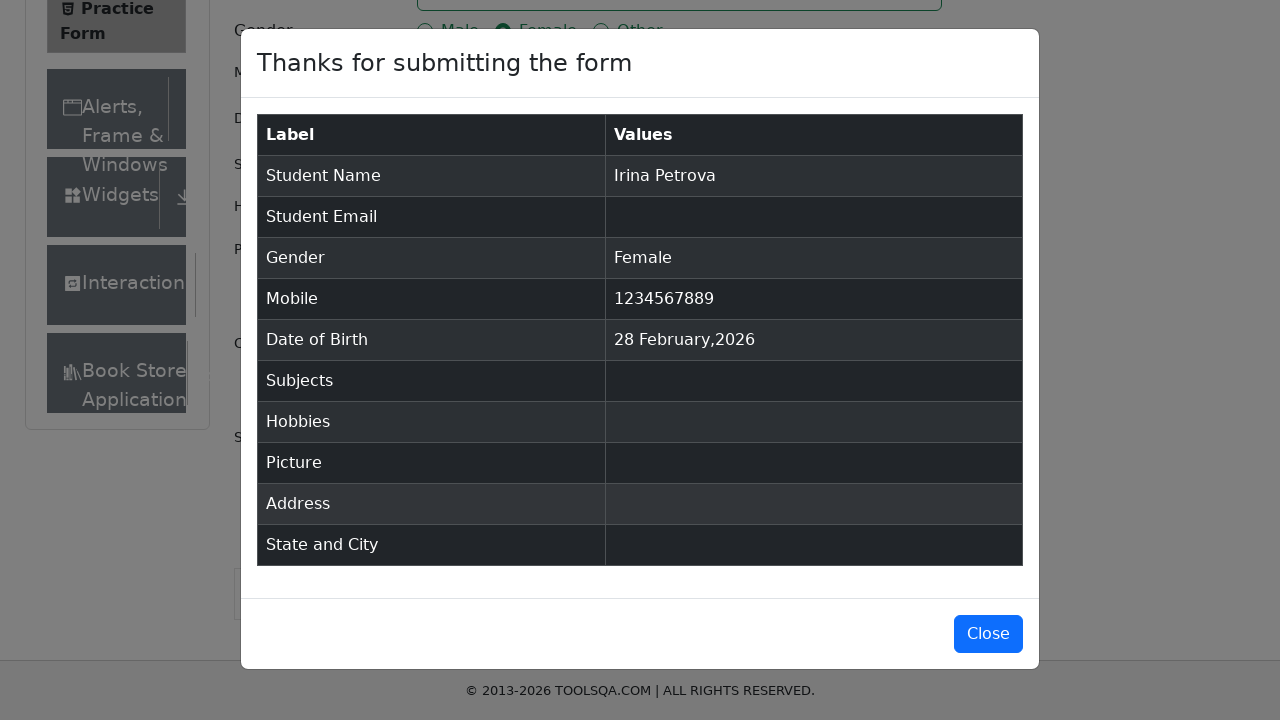